Tests the 12306 railway ticket query functionality by entering departure station, arrival station, travel date, and clicking the search button to query available tickets

Starting URL: https://kyfw.12306.cn/otn/leftTicket/init

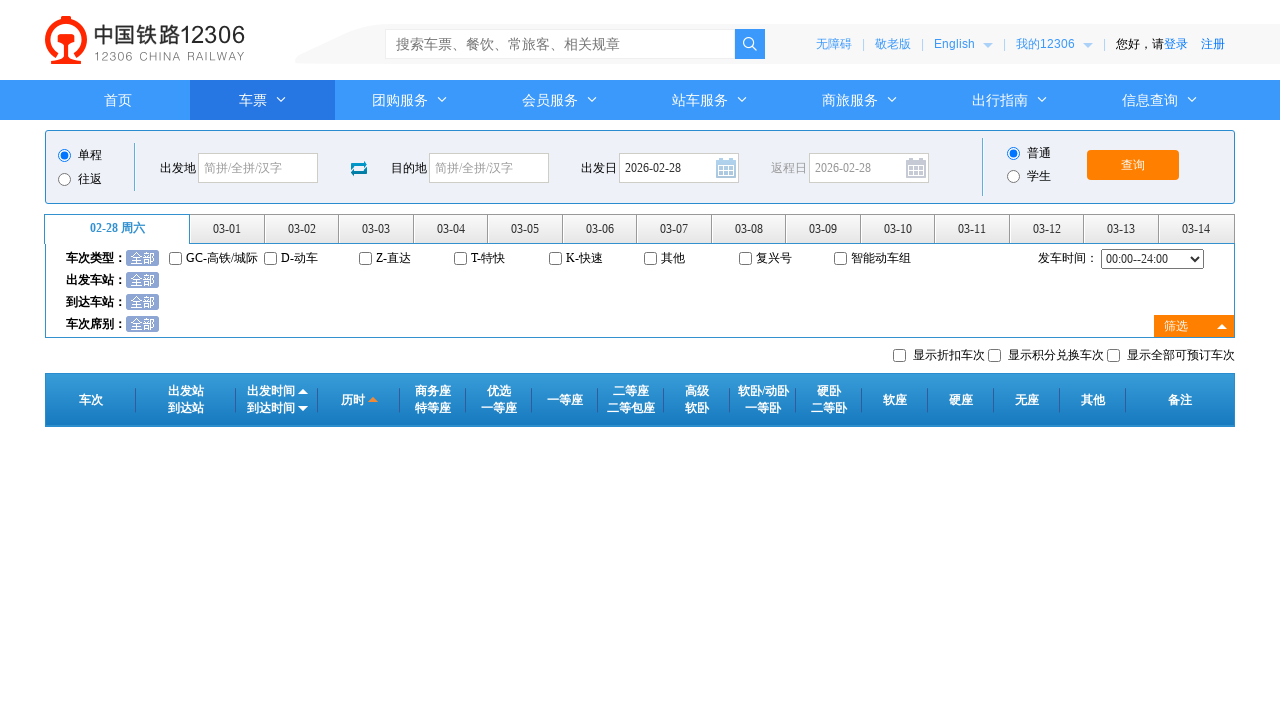

Clicked on departure station input field at (258, 168) on #fromStationText
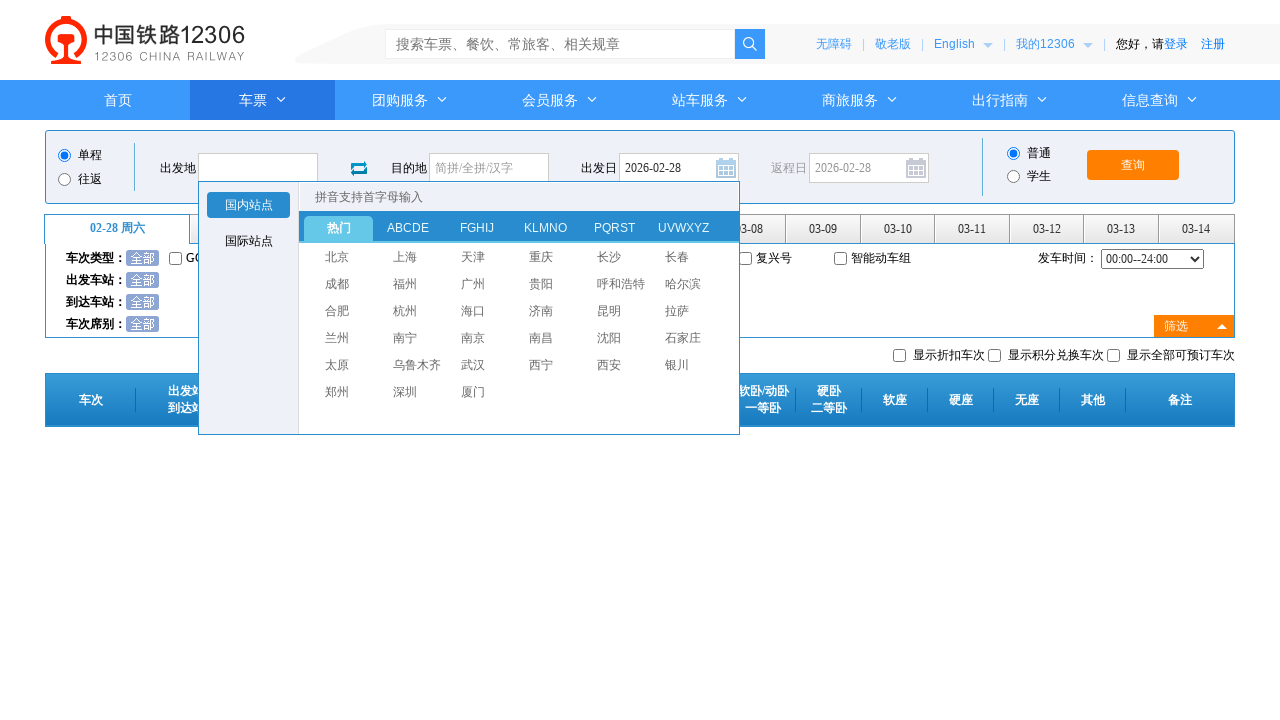

Filled departure station with '北京' on #fromStationText
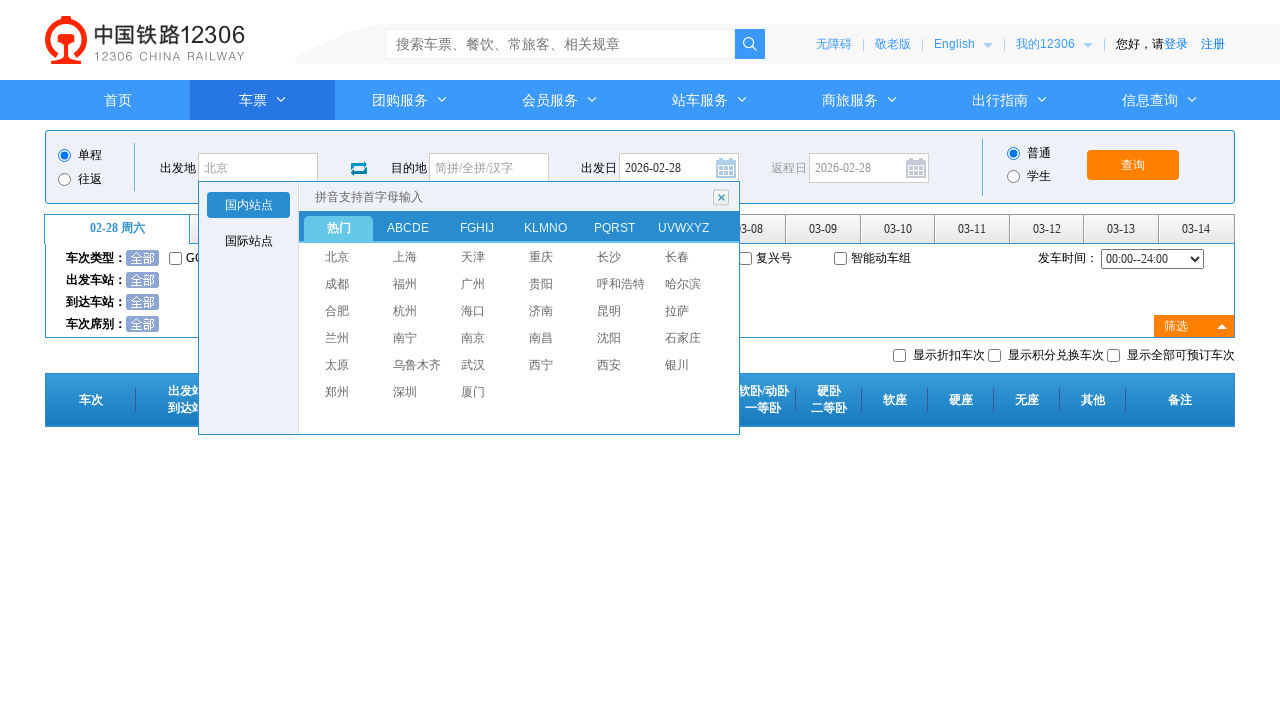

Pressed Enter to confirm departure station
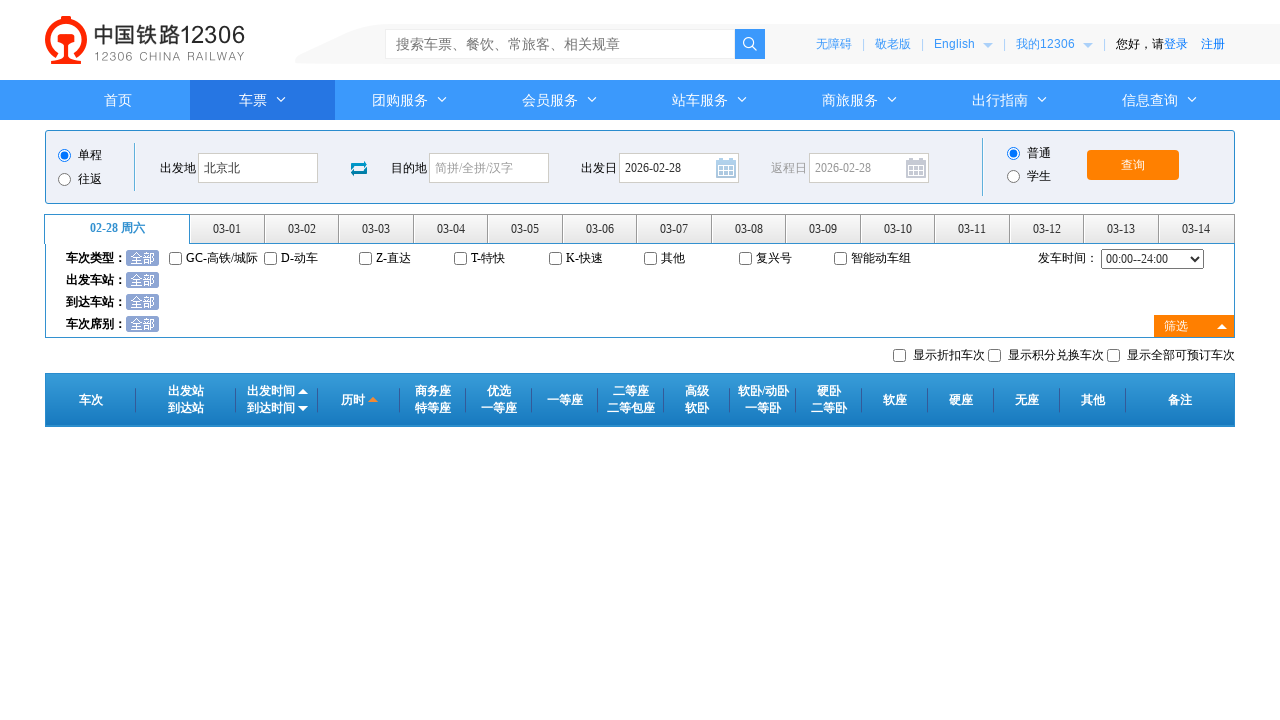

Clicked on arrival station input field at (489, 168) on #toStationText
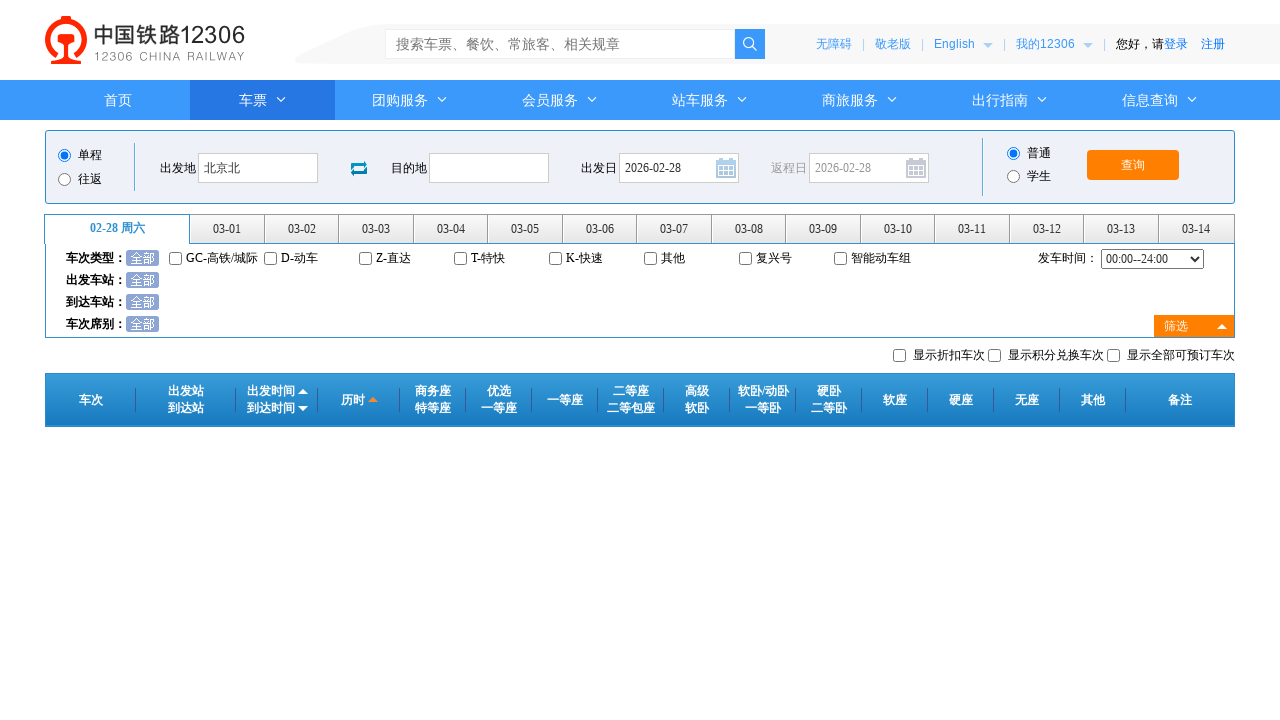

Filled arrival station with '上海' on #toStationText
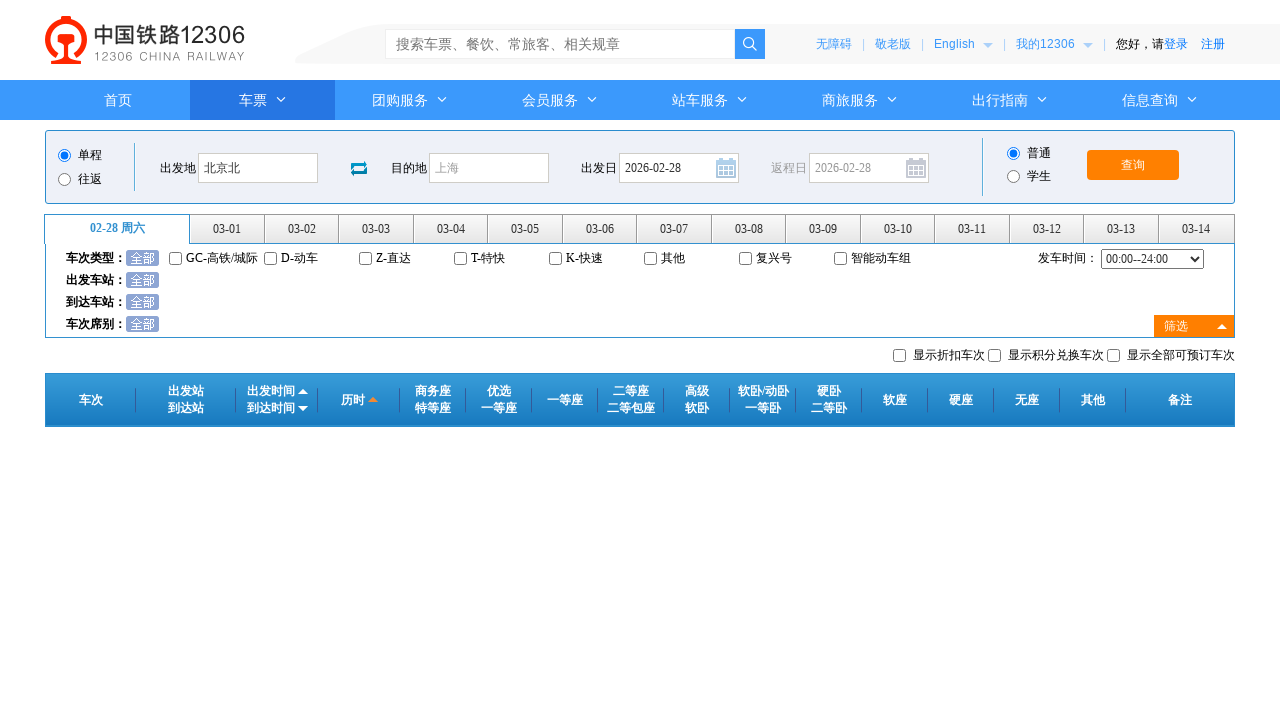

Pressed Enter to confirm arrival station
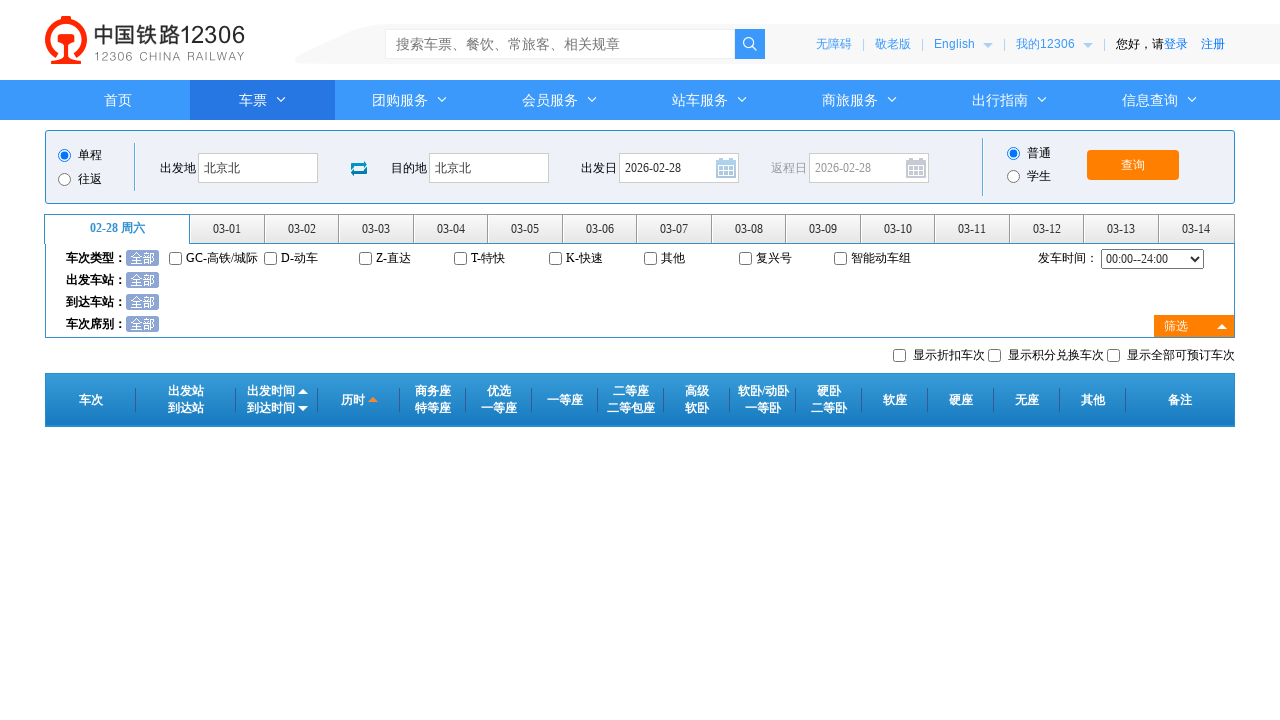

Removed readonly attribute from date field
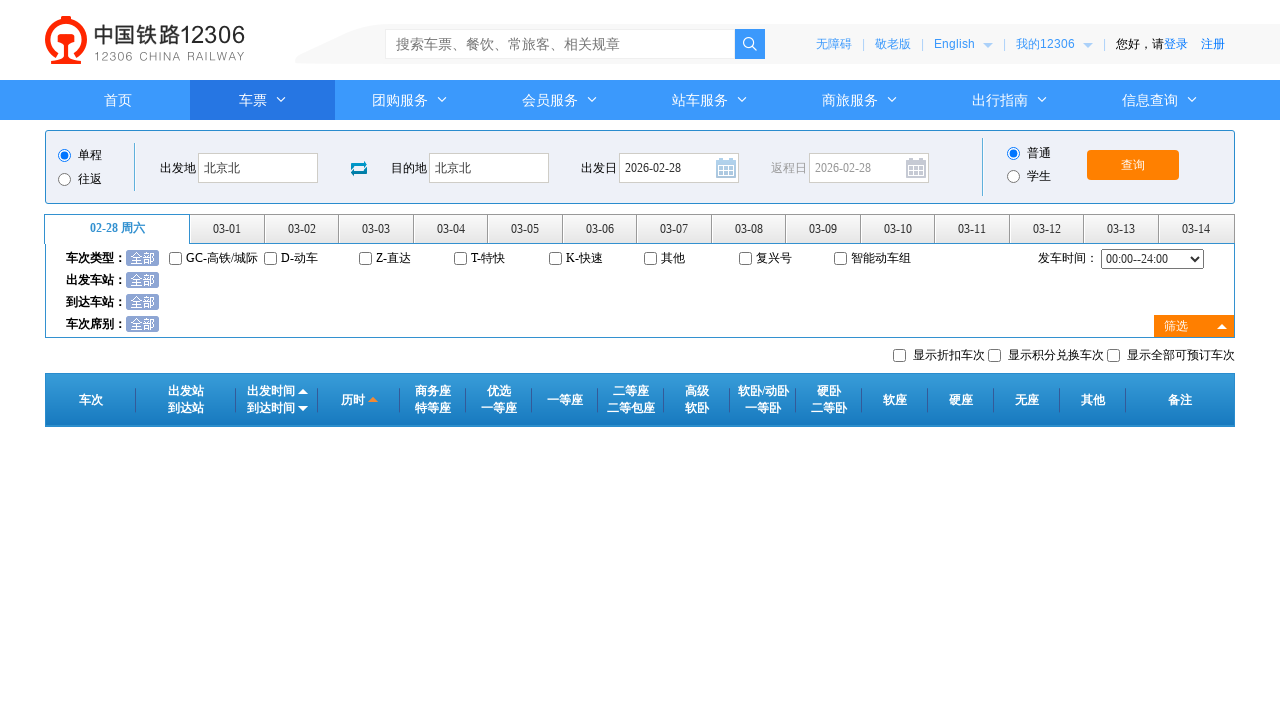

Filled travel date with '2024-03-15' on #train_date
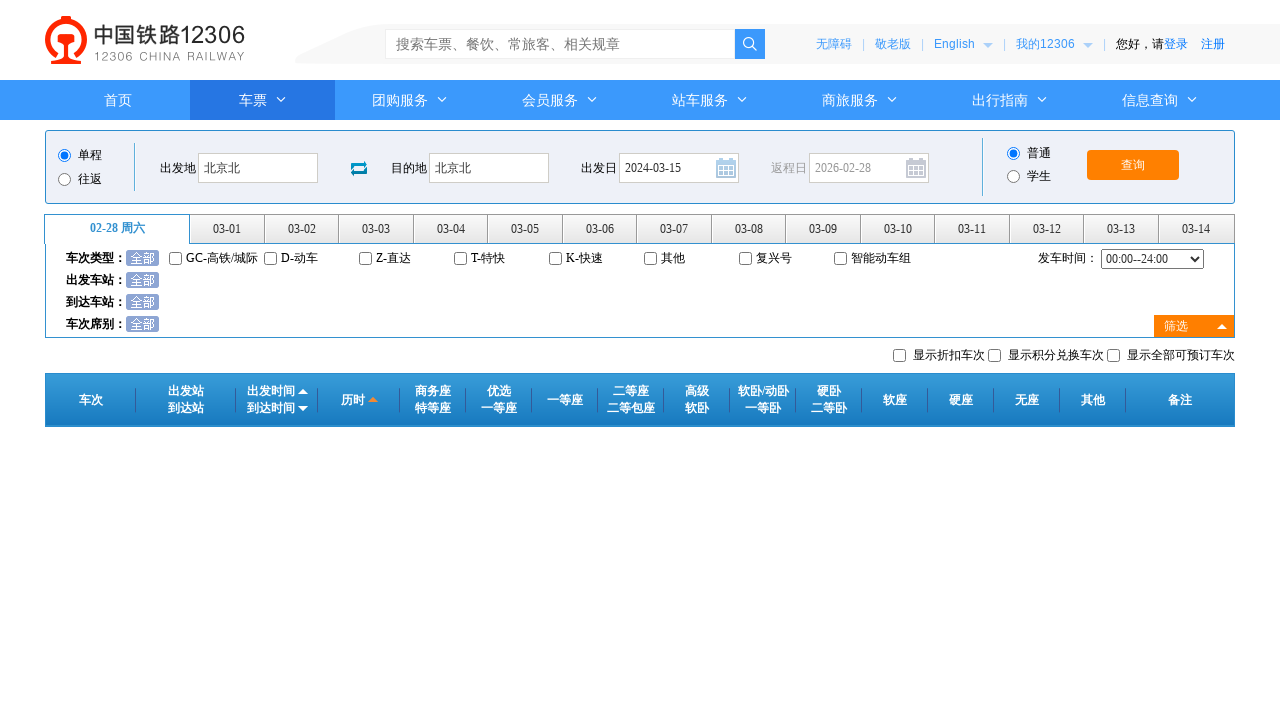

Clicked on date field at (679, 168) on #train_date
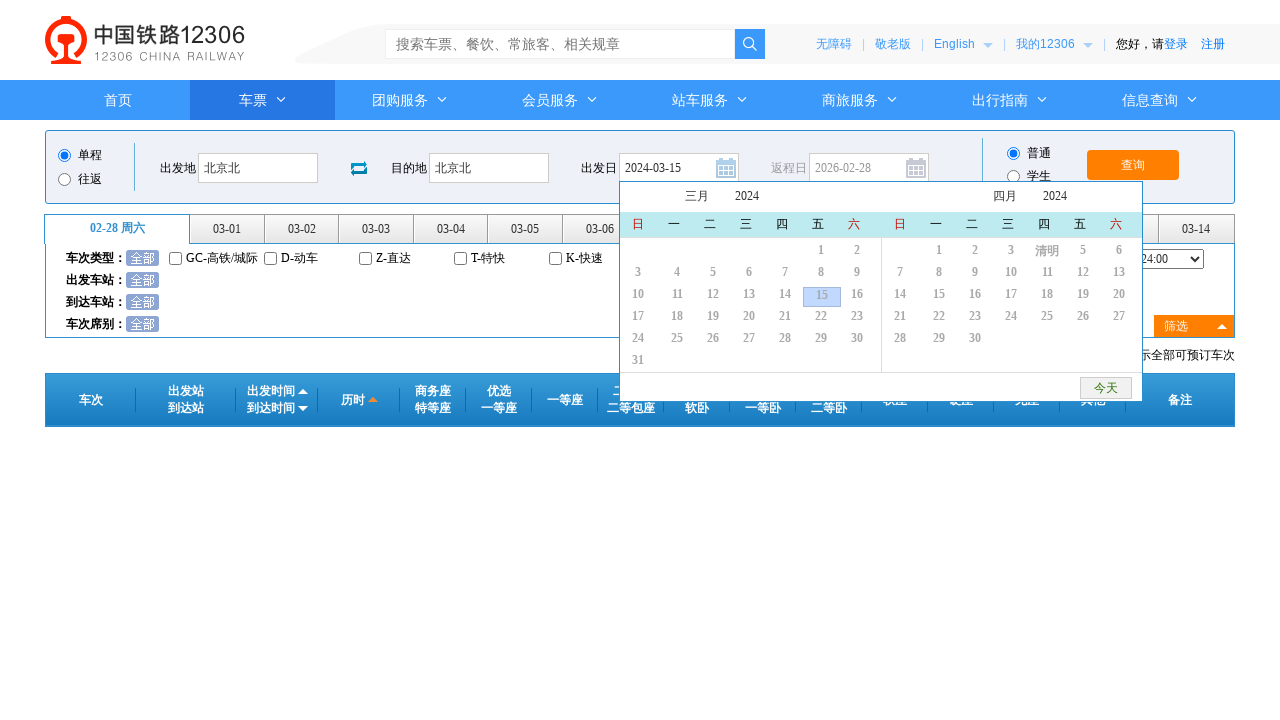

Clicked query button to search for tickets at (1133, 165) on #query_ticket
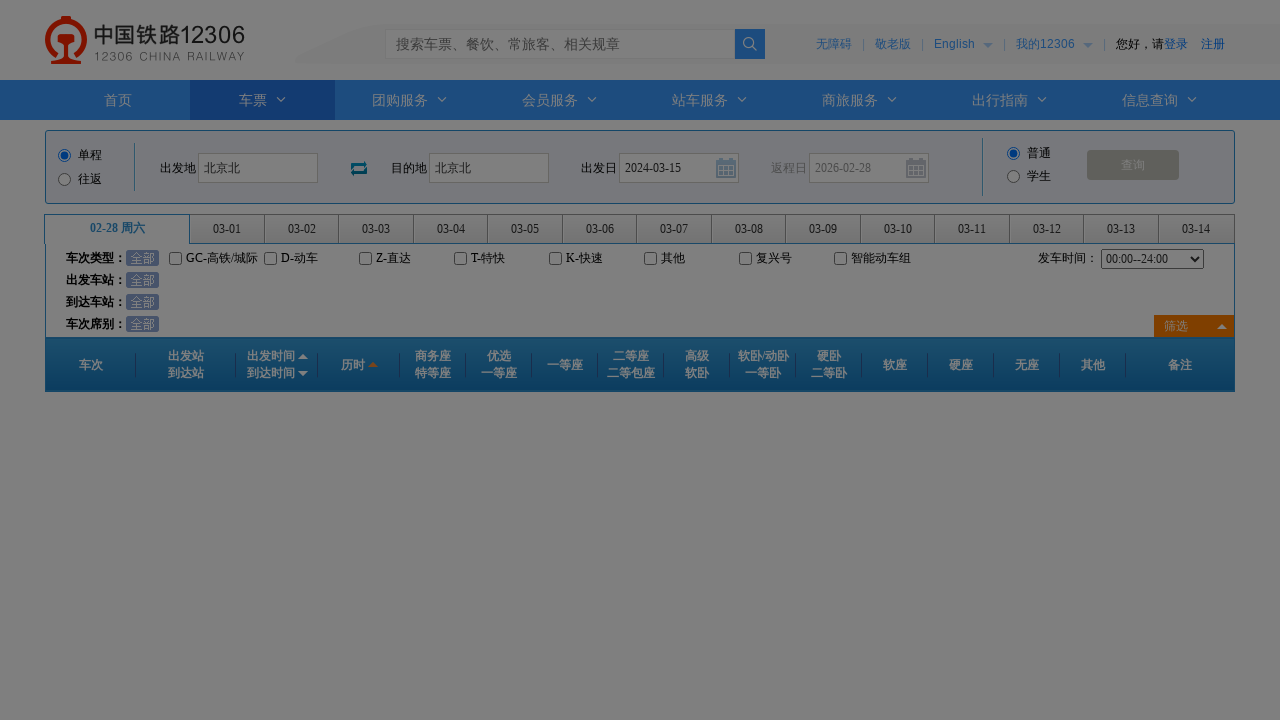

Waited for ticket search results to load
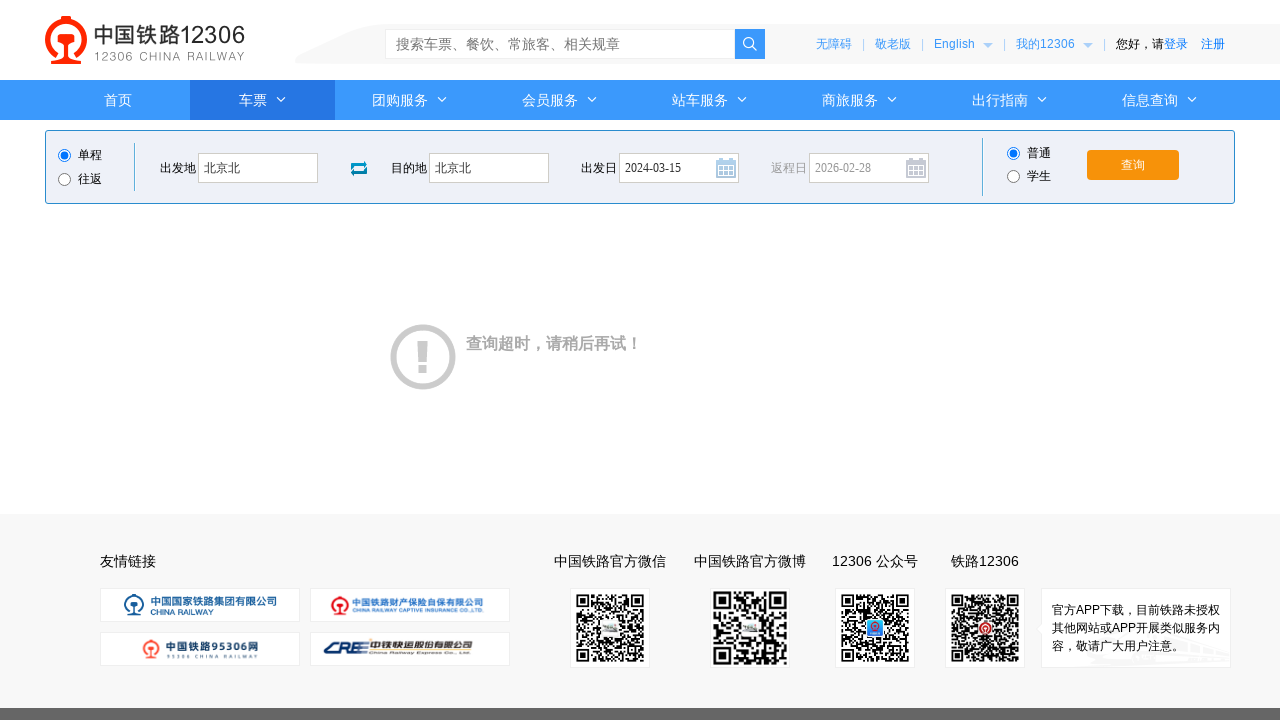

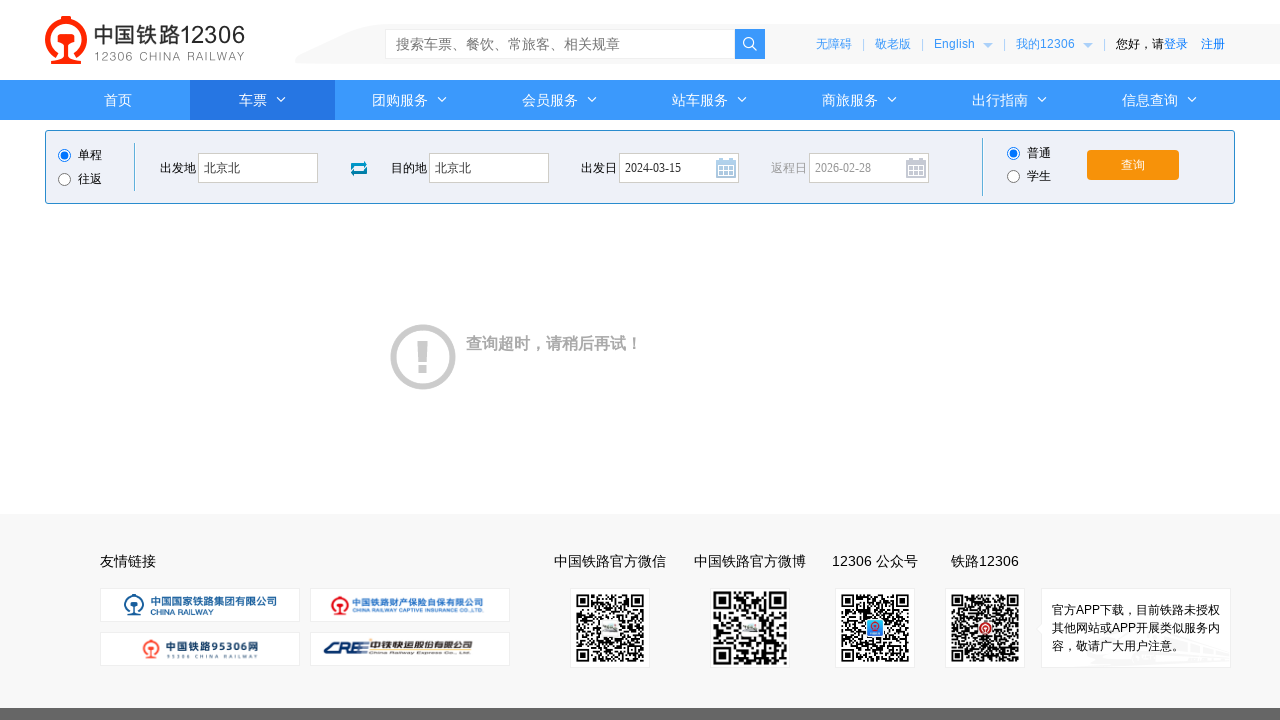